Tests drag and drop functionality by dragging an element from container-10 to a target drop zone (div2) on a practice page.

Starting URL: https://grotechminds.com/drag-and-drop/

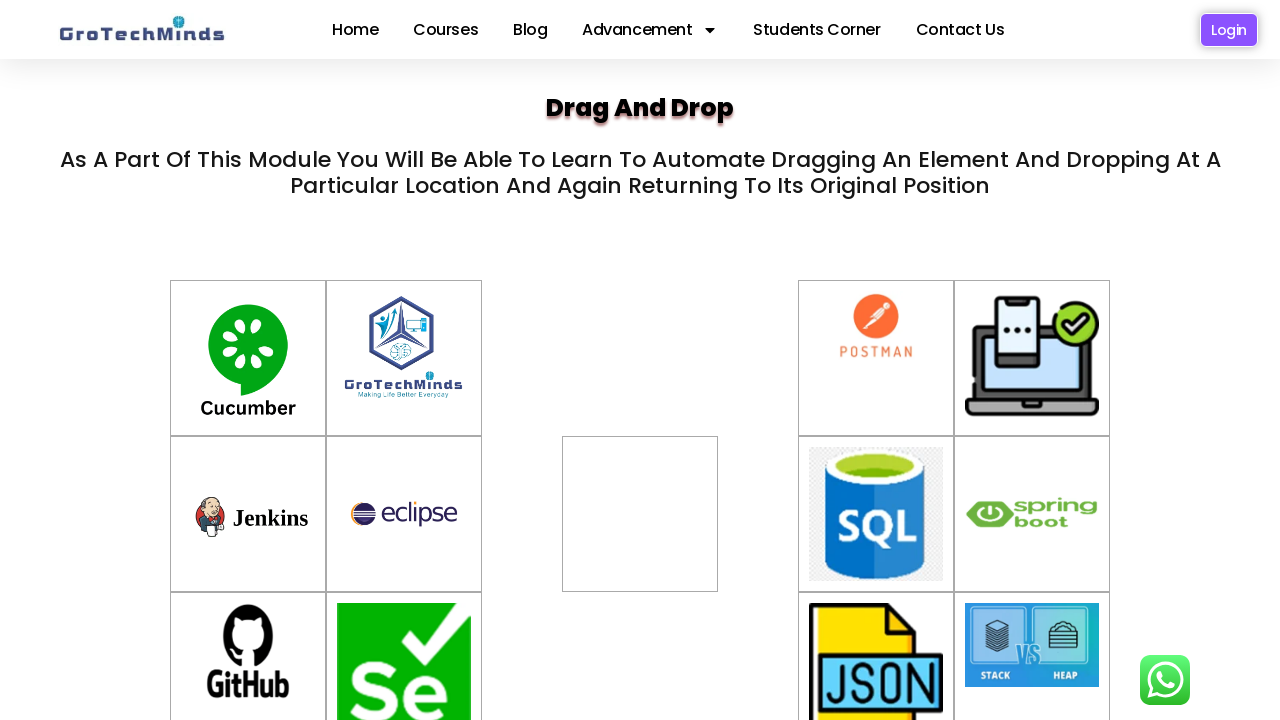

Waited for draggable element in container-10 to be visible
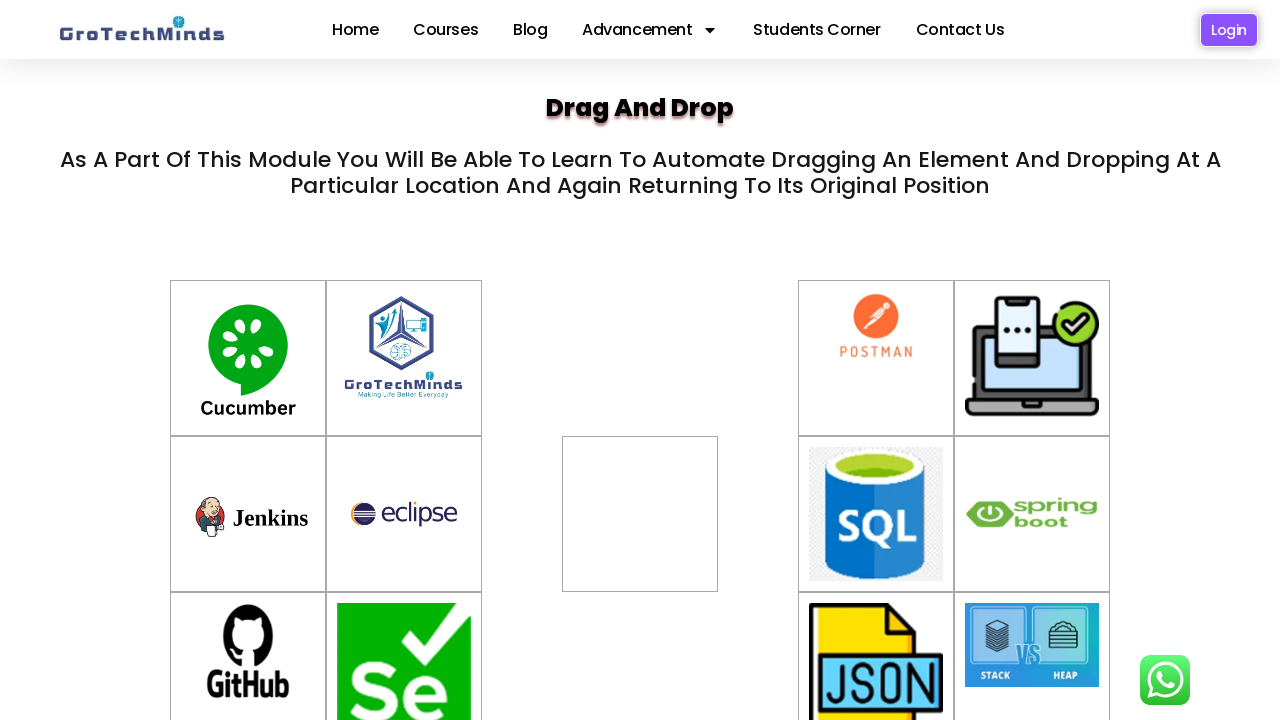

Waited for target drop zone div2 to be visible
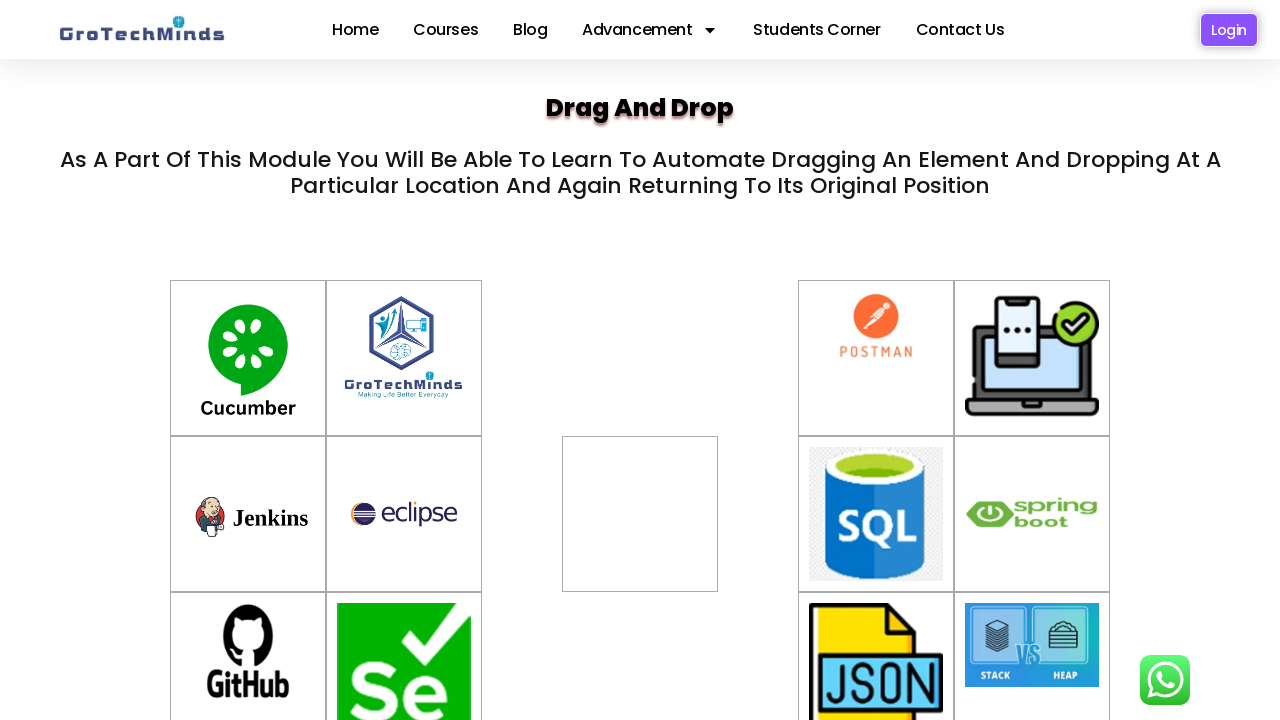

Dragged element from container-10 to div2 drop zone at (640, 487)
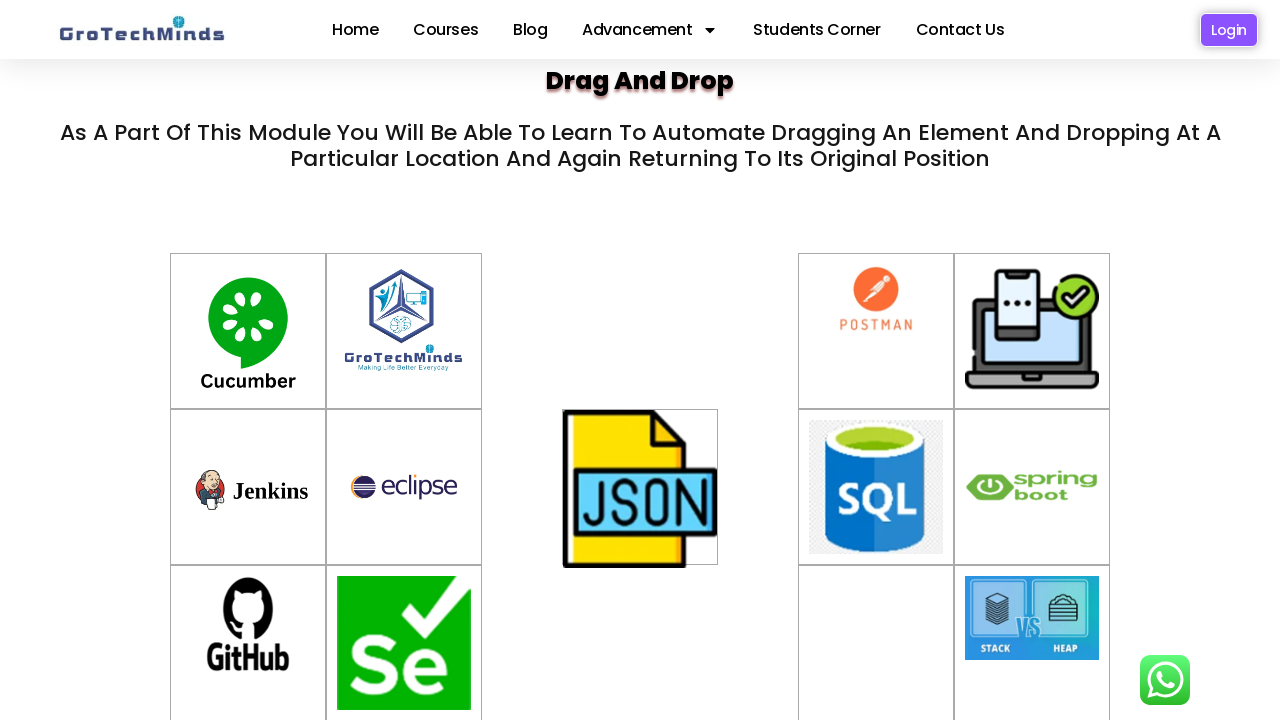

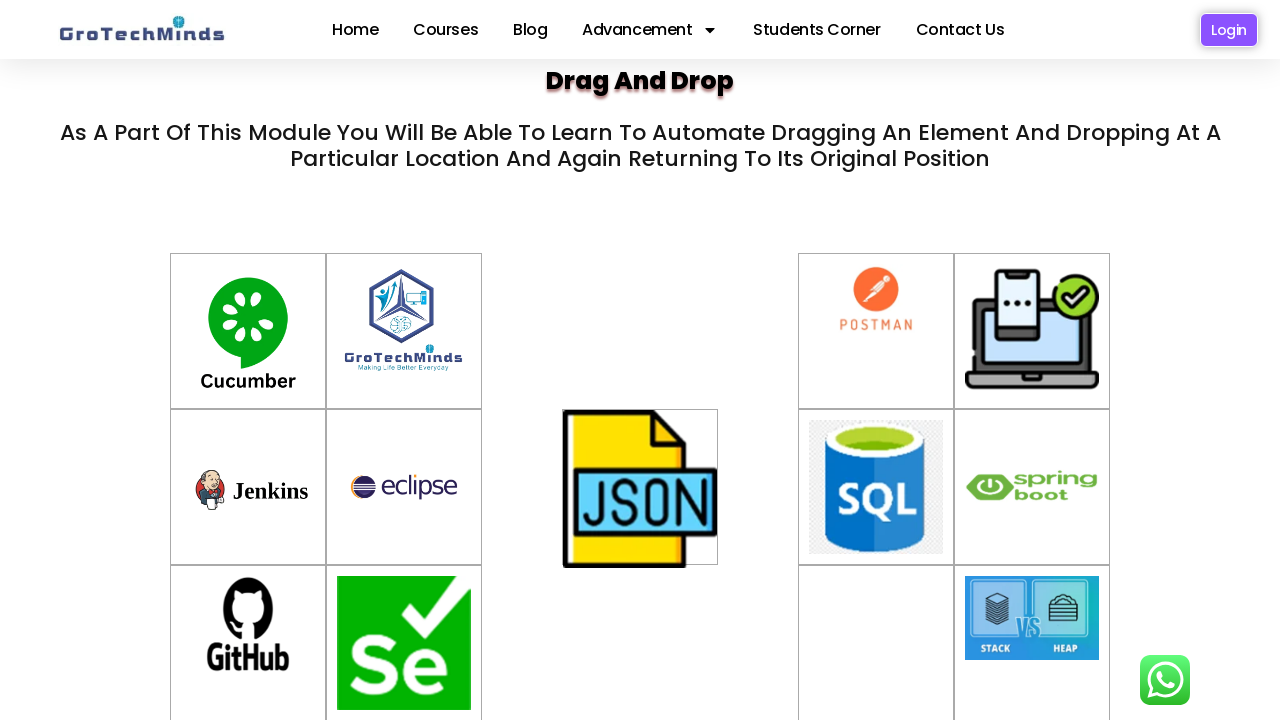